Tests cookie management functionality by reading cookies from the page, clearing all browser cookies, verifying they are cleared, and clicking a refresh button to restore them.

Starting URL: https://bonigarcia.dev/selenium-webdriver-java/cookies.html

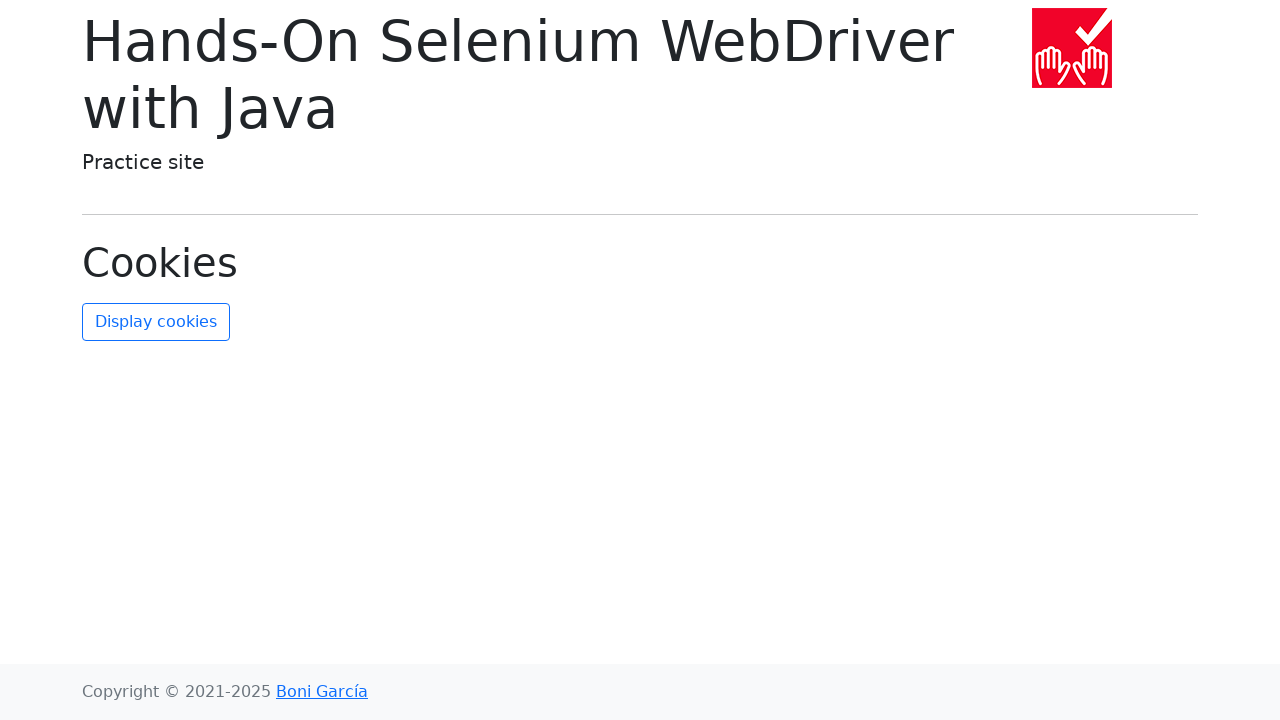

Page loaded with domcontentloaded state
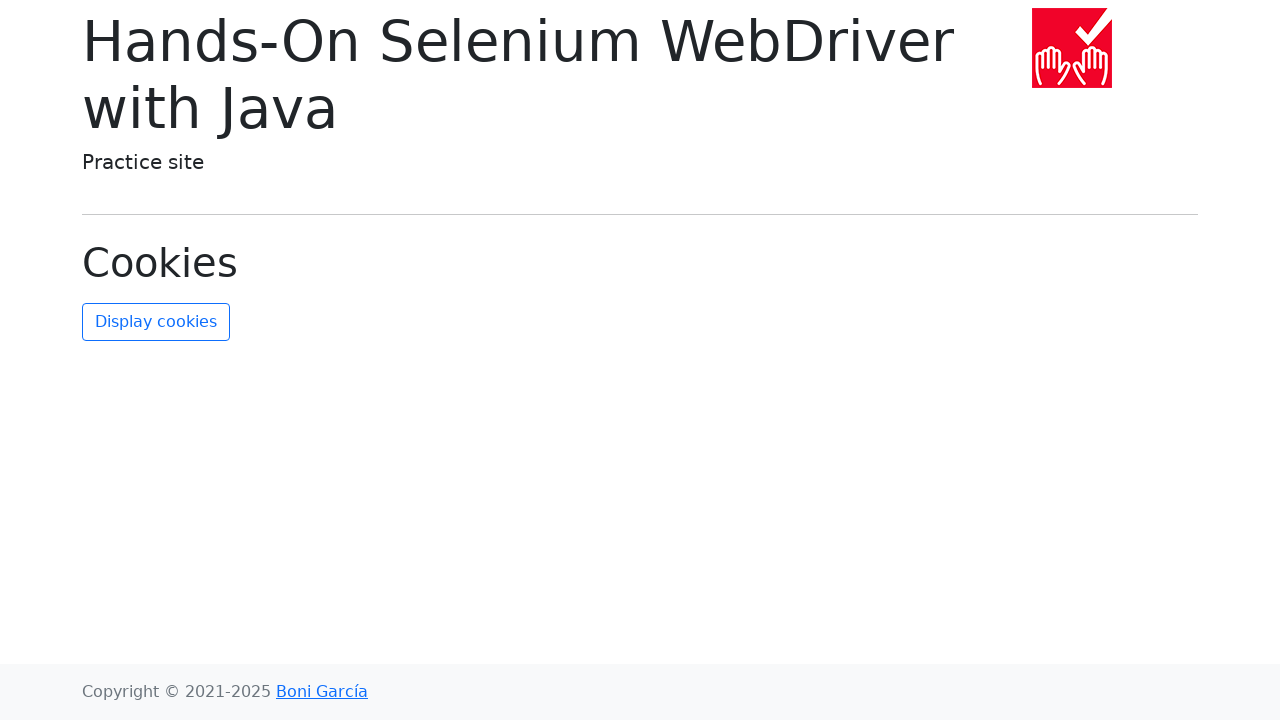

Retrieved 2 cookies from context before clearing
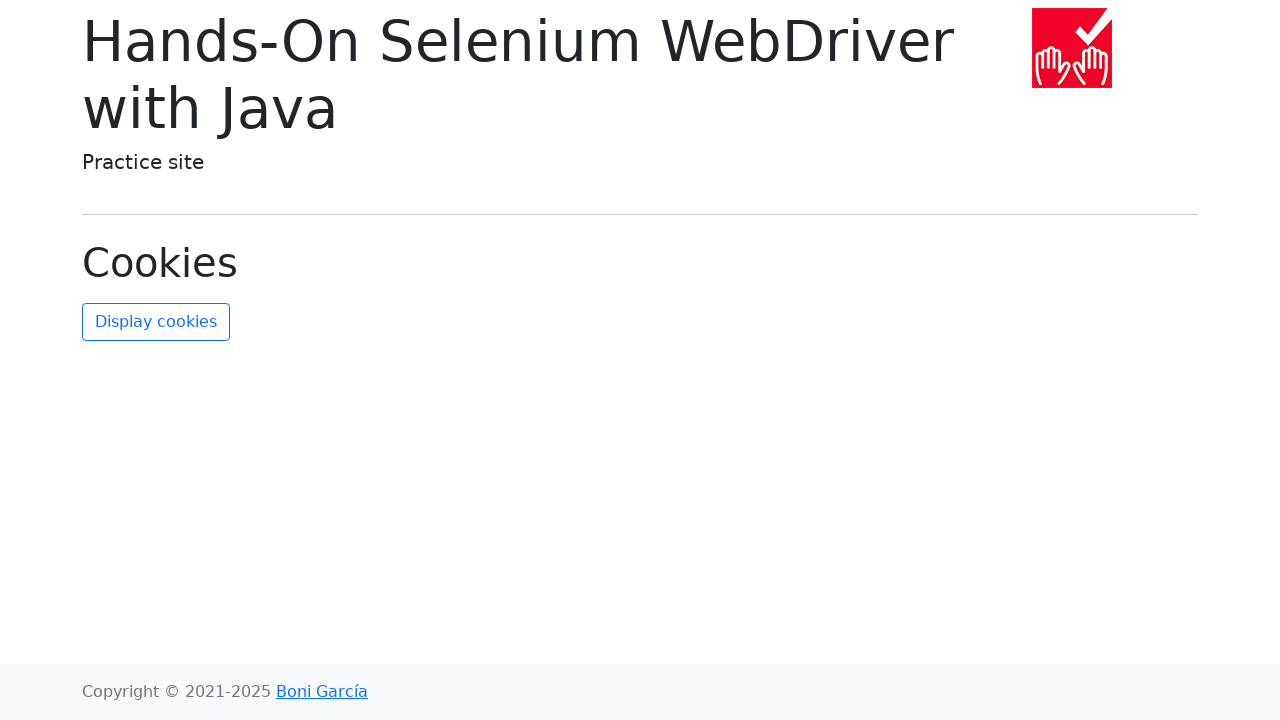

Cleared all browser cookies
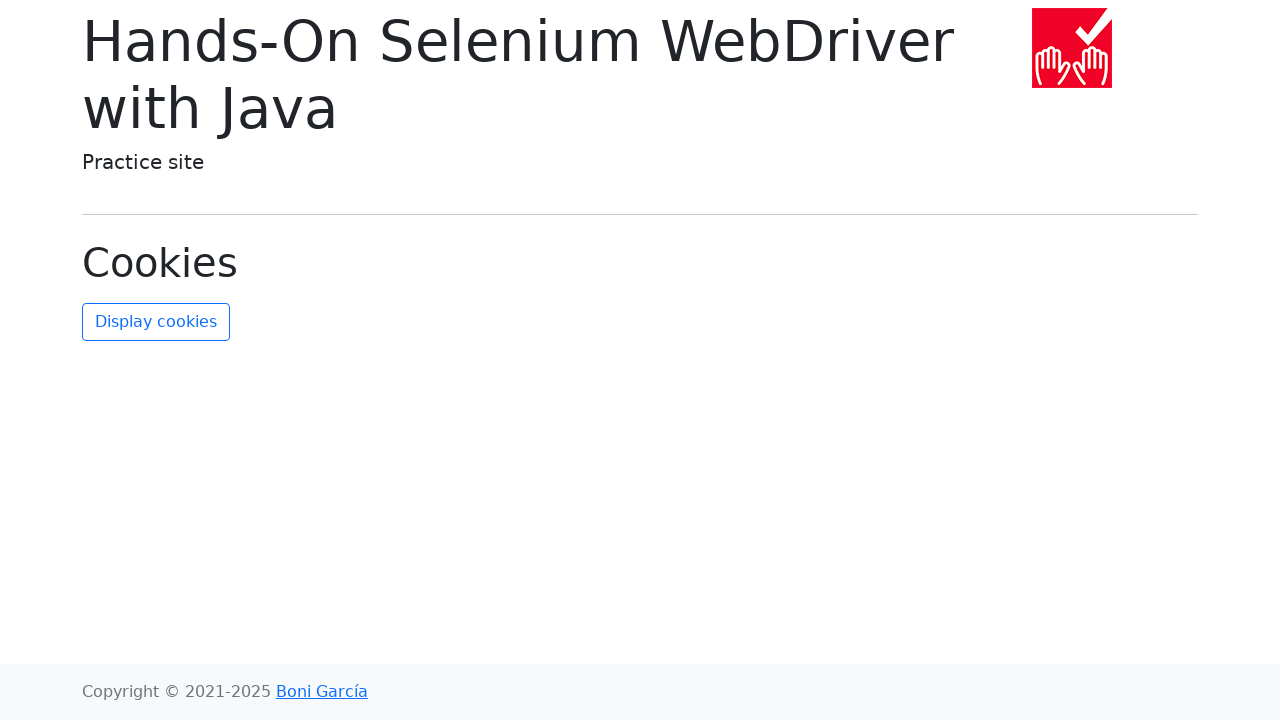

Verified cookies are cleared - context now contains 0 cookies
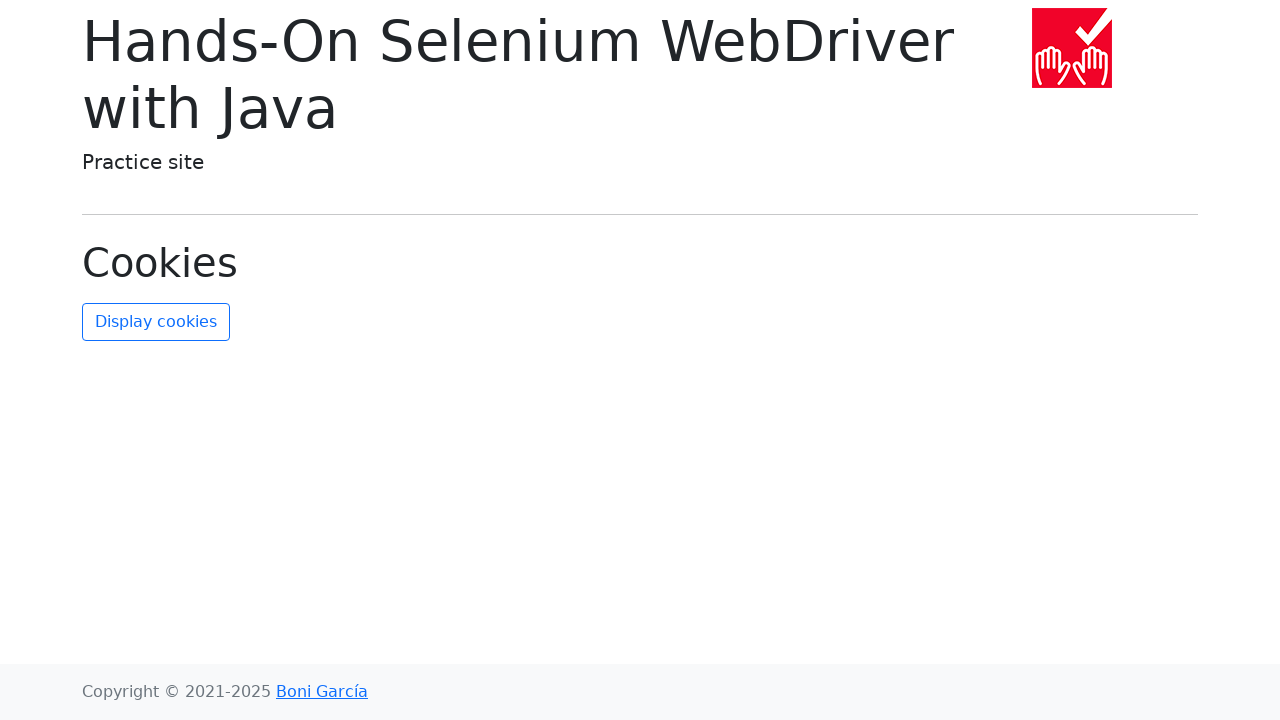

Clicked the refresh cookies button at (156, 322) on #refresh-cookies
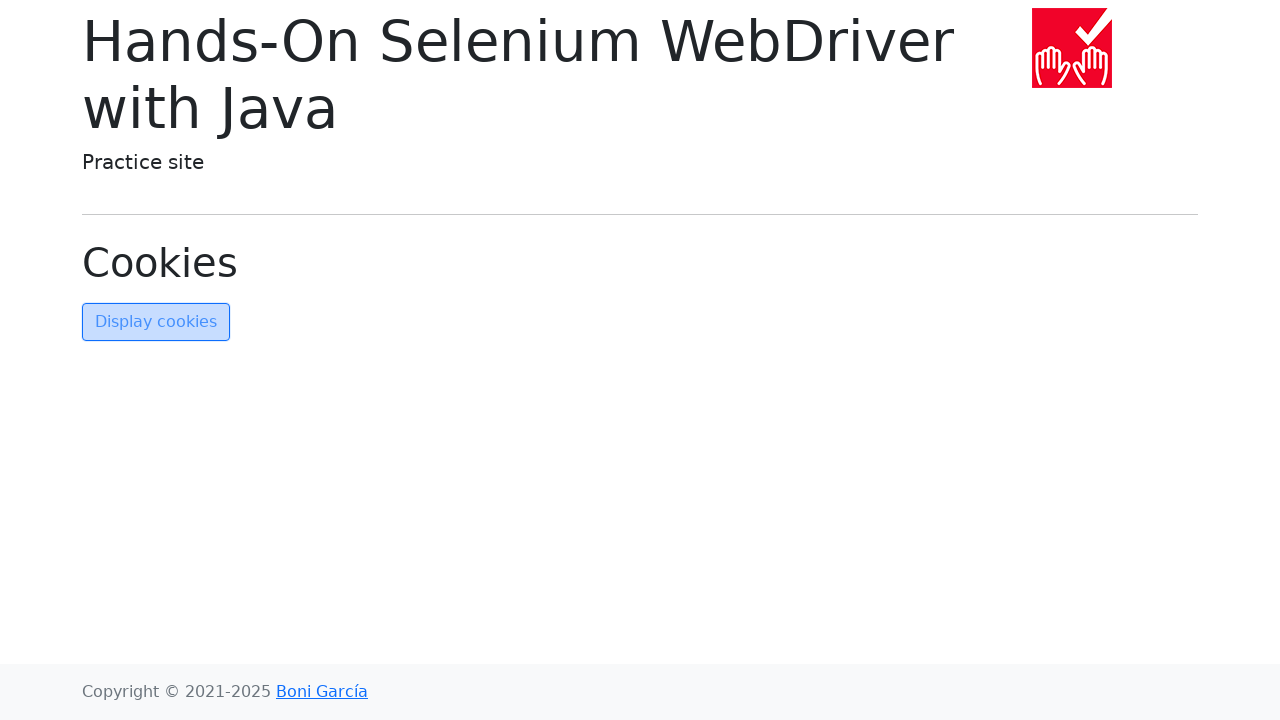

Waited 1000ms for cookies to be restored
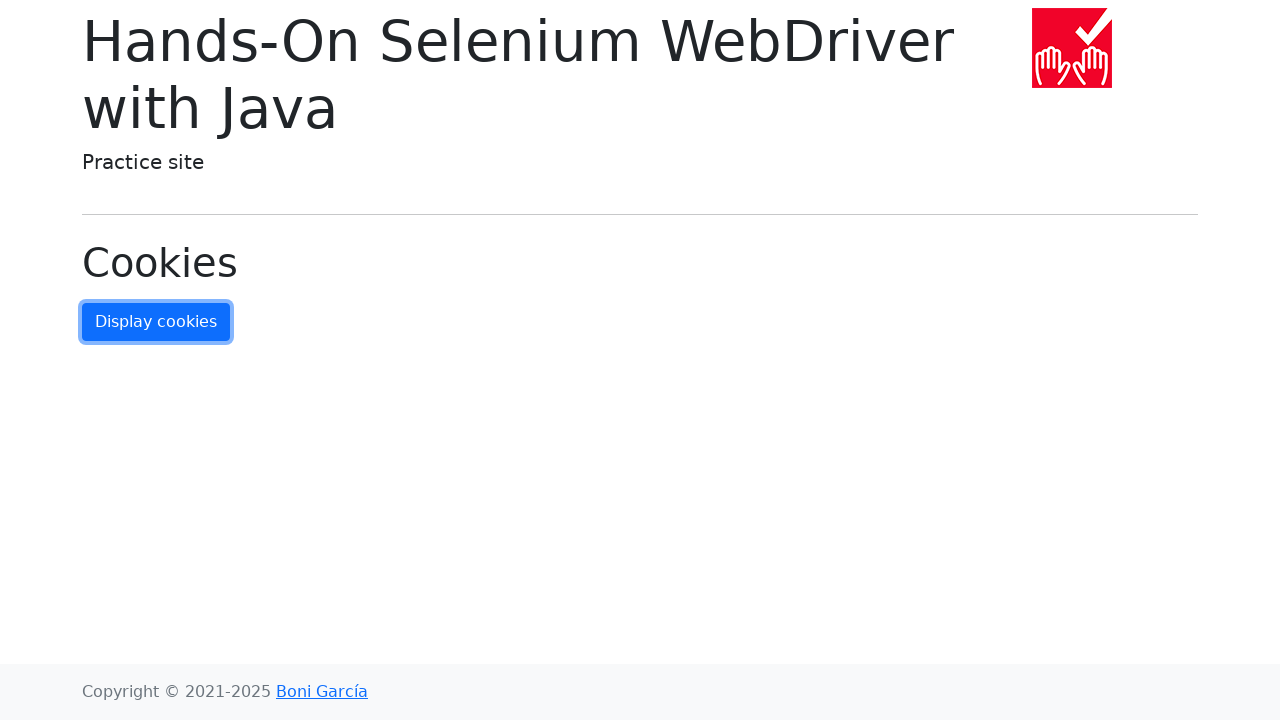

Verified cookies are restored - context now contains 0 cookies
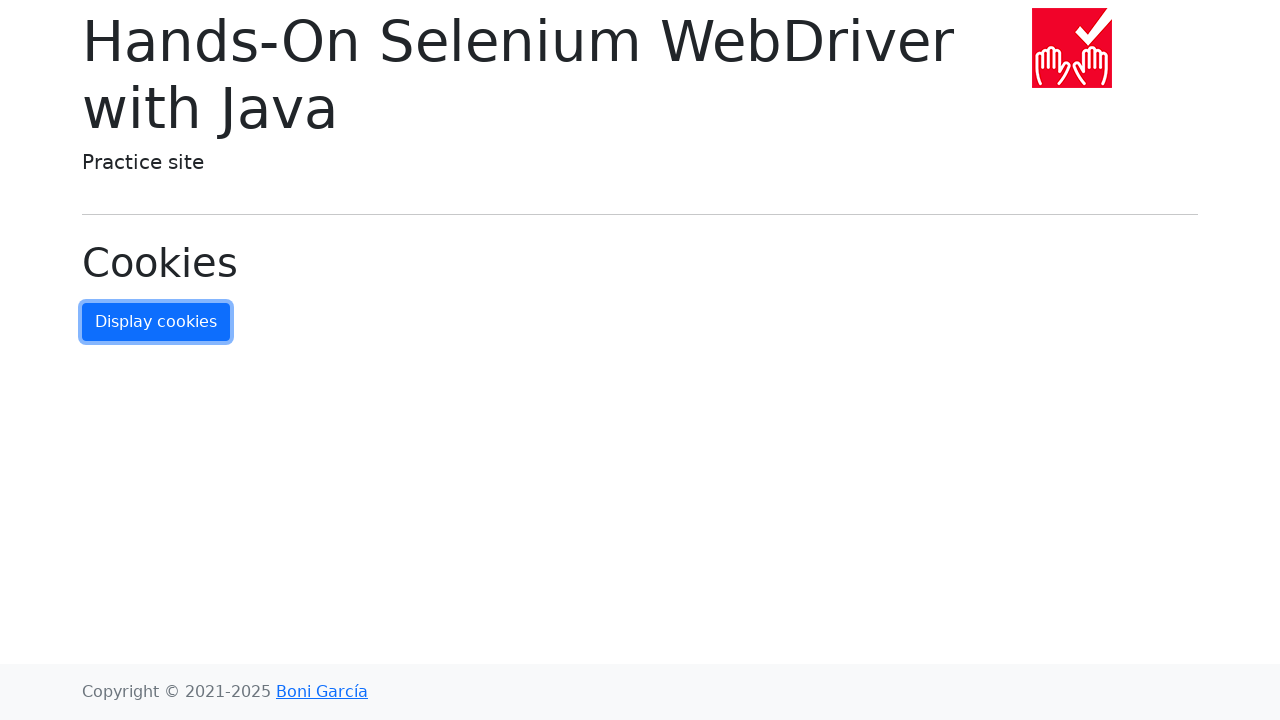

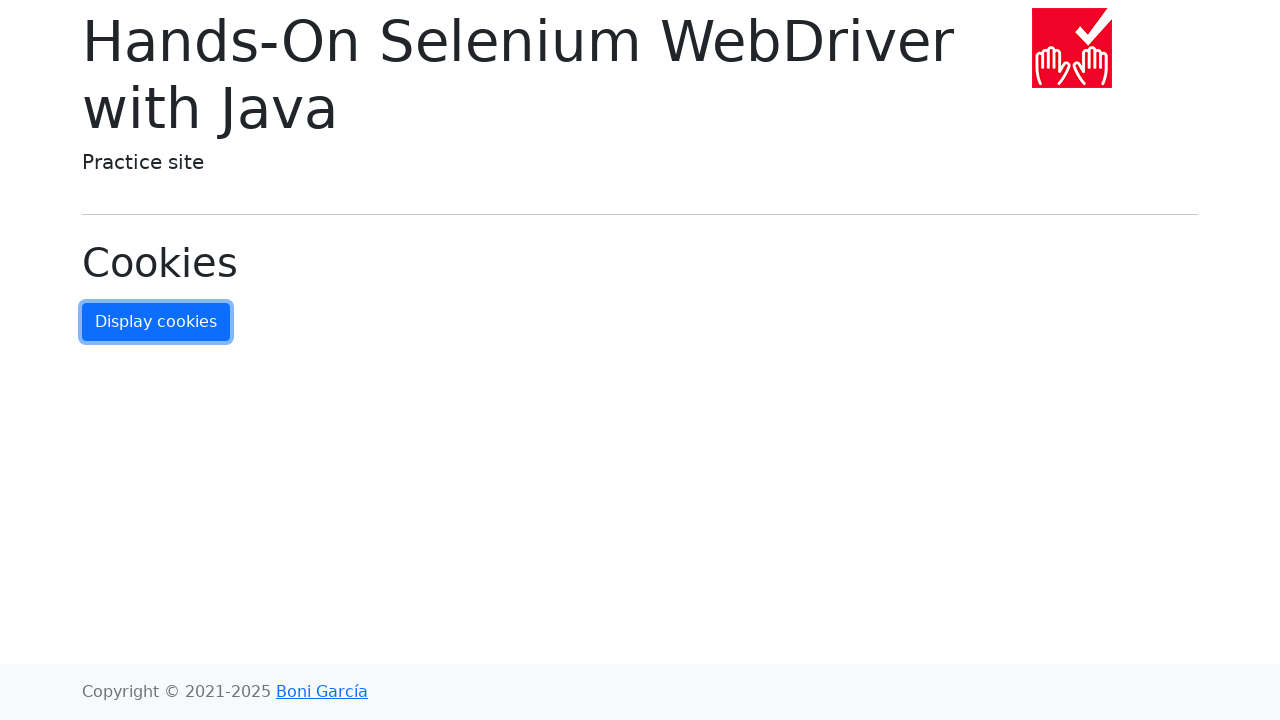